Tests input field functionality by navigating to Text Input page, filling and clearing an input field, then typing text sequentially.

Starting URL: http://www.uitestingplayground.com/

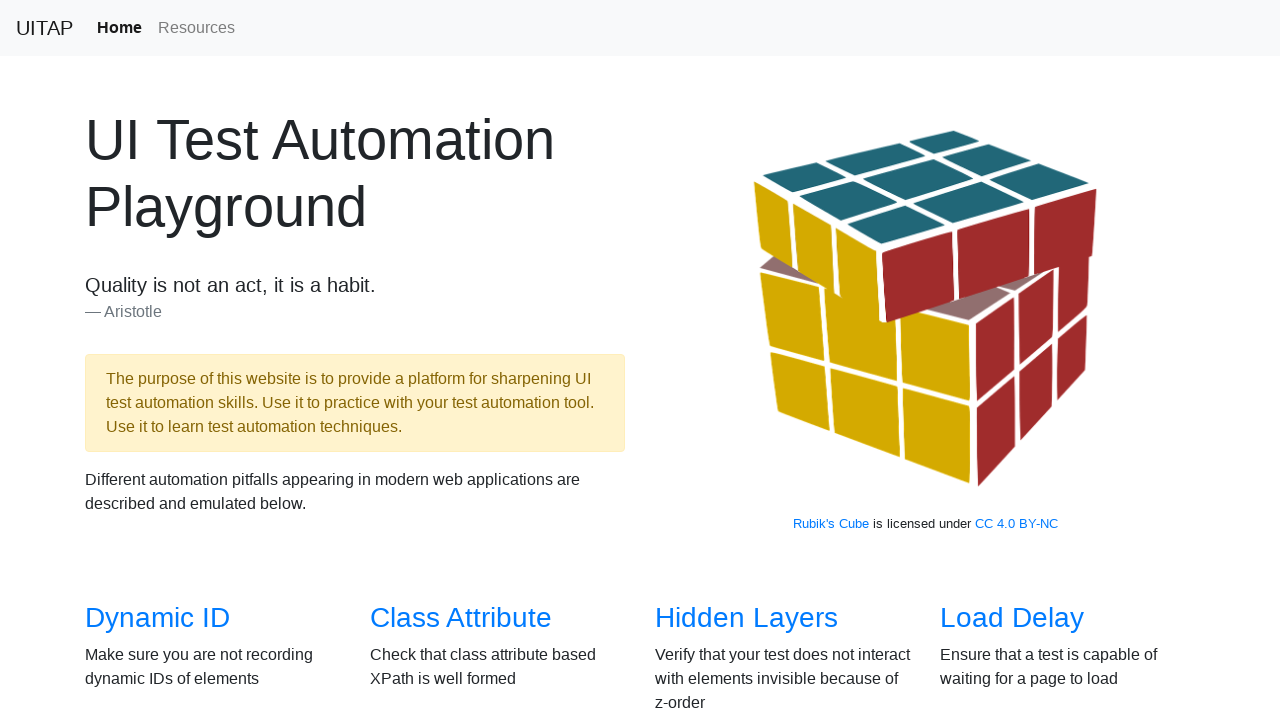

Clicked on Text Input link at (1002, 360) on internal:role=link[name="Text Input"i]
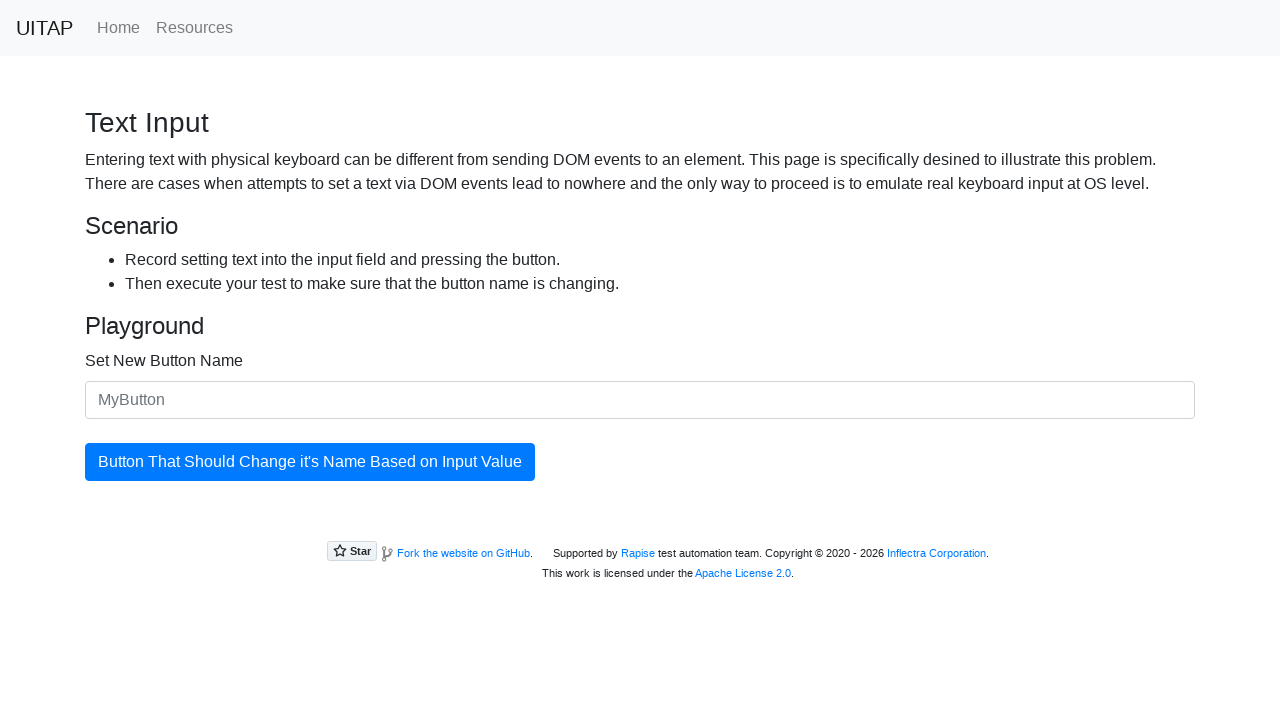

Located input field with placeholder 'MyButton'
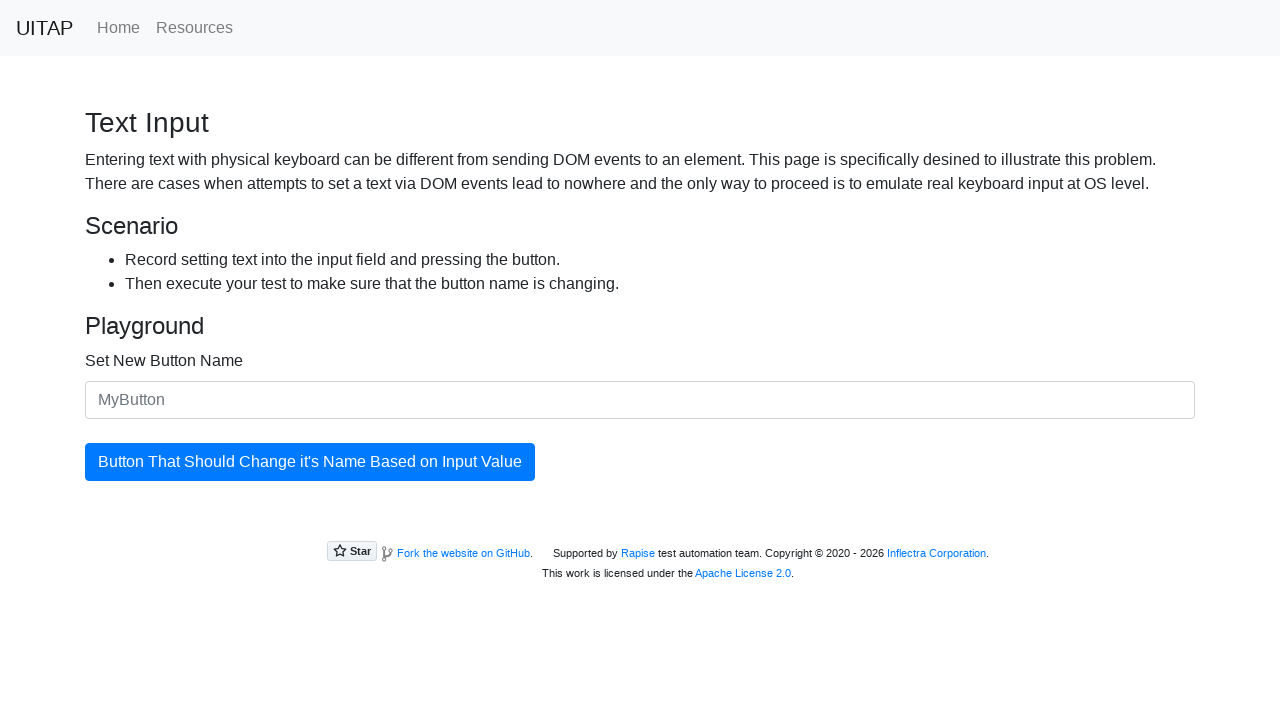

Filled input field with 'Wassup G' on internal:attr=[placeholder="MyButton"i]
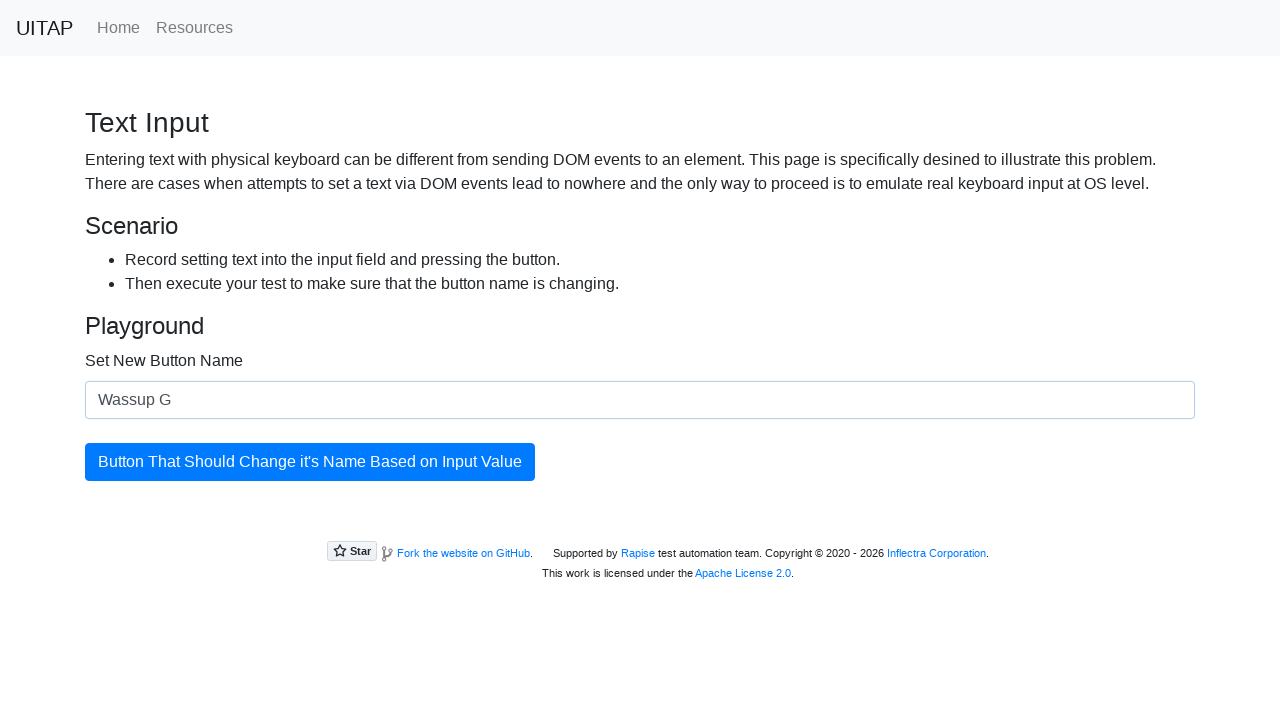

Cleared input field on internal:attr=[placeholder="MyButton"i]
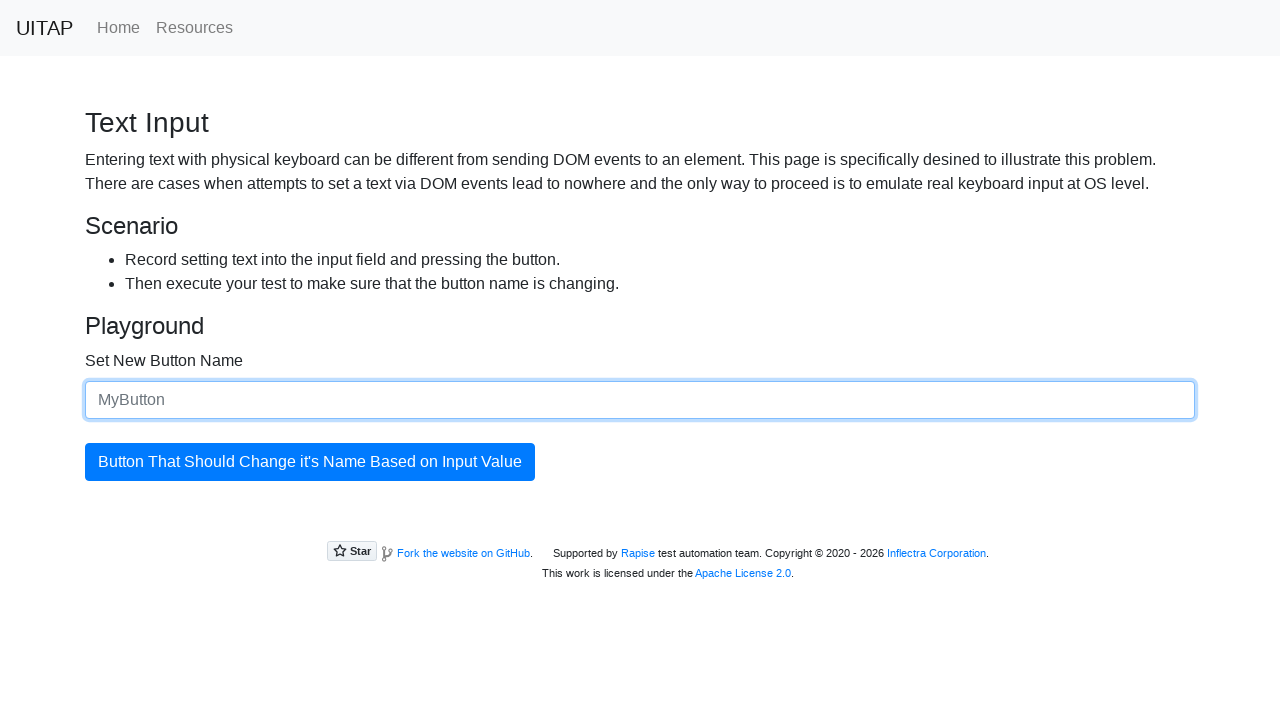

Typed 'Te Amo' into input field with 500ms delay between characters on internal:attr=[placeholder="MyButton"i]
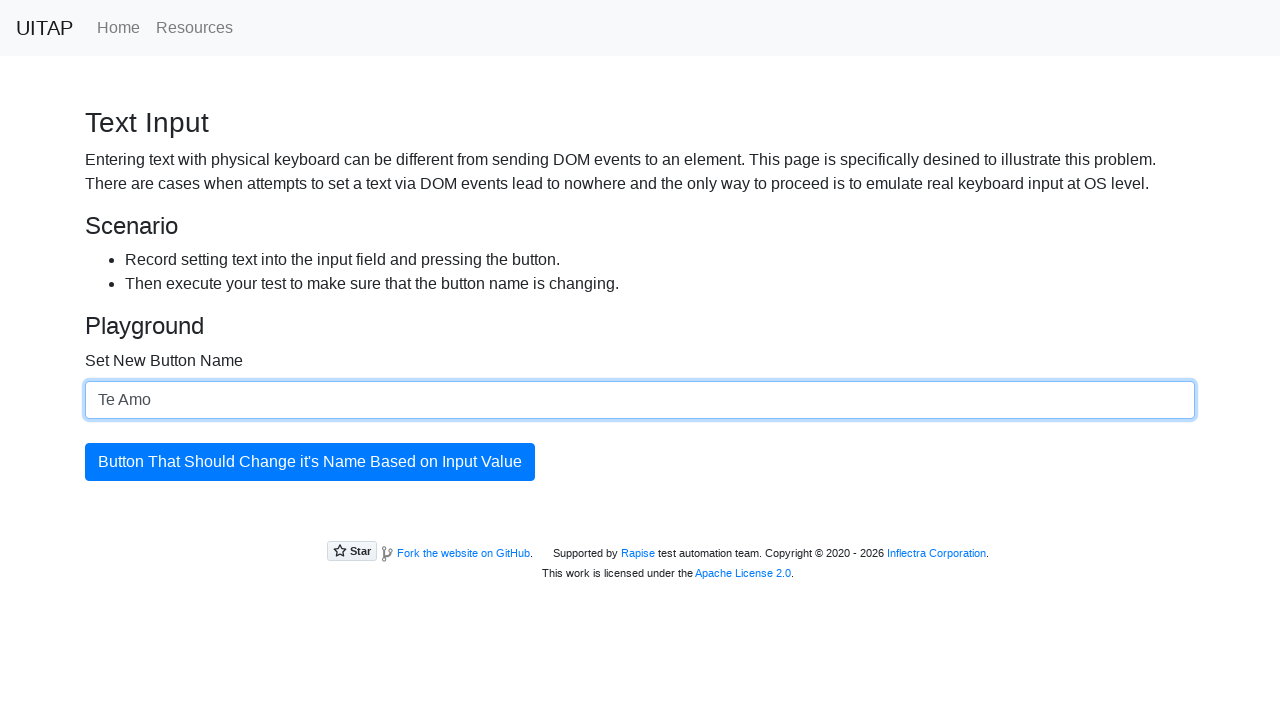

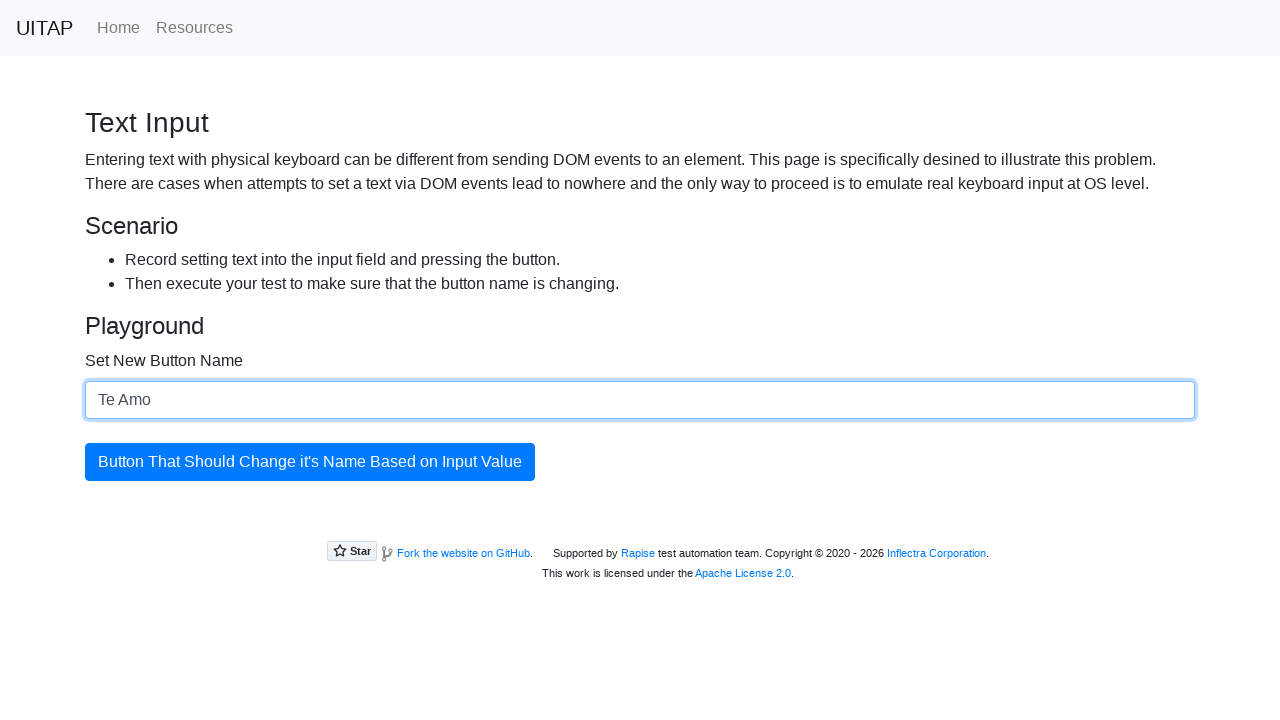